Tests the datepicker functionality by entering a date value and pressing Enter to confirm the selection

Starting URL: https://formy-project.herokuapp.com/datepicker

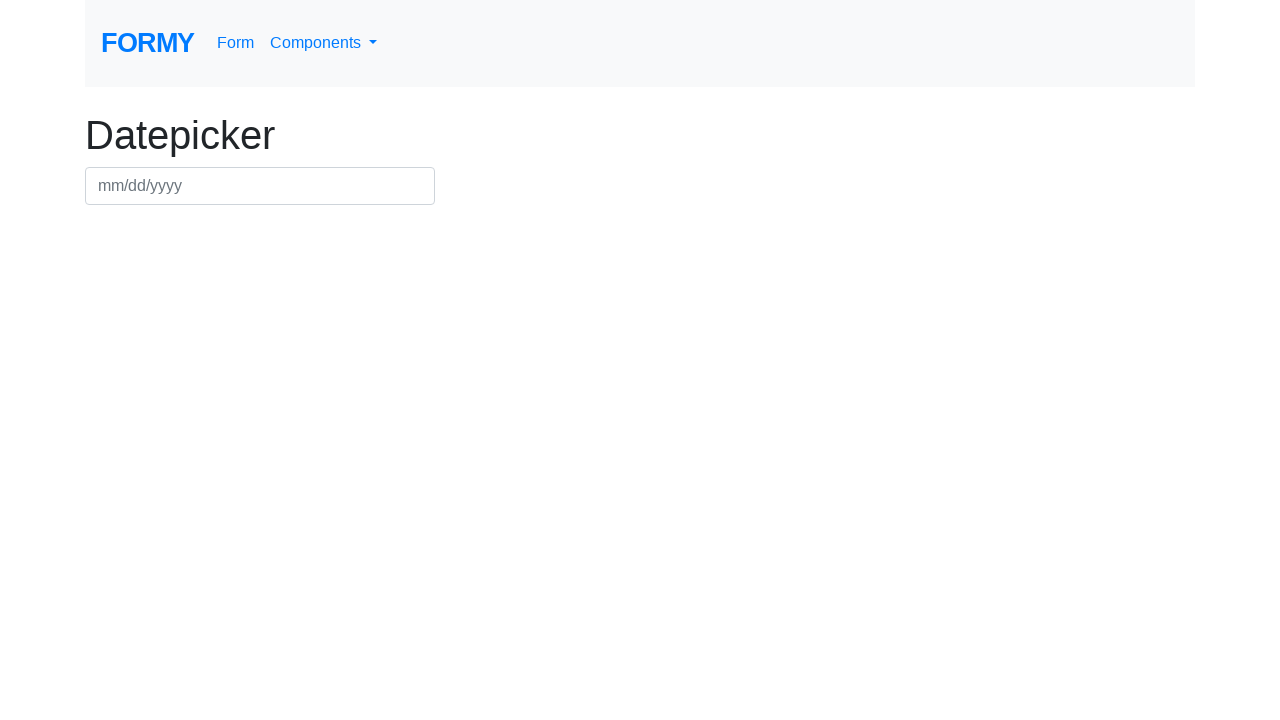

Filled datepicker input with date '08/15/2024' on #datepicker
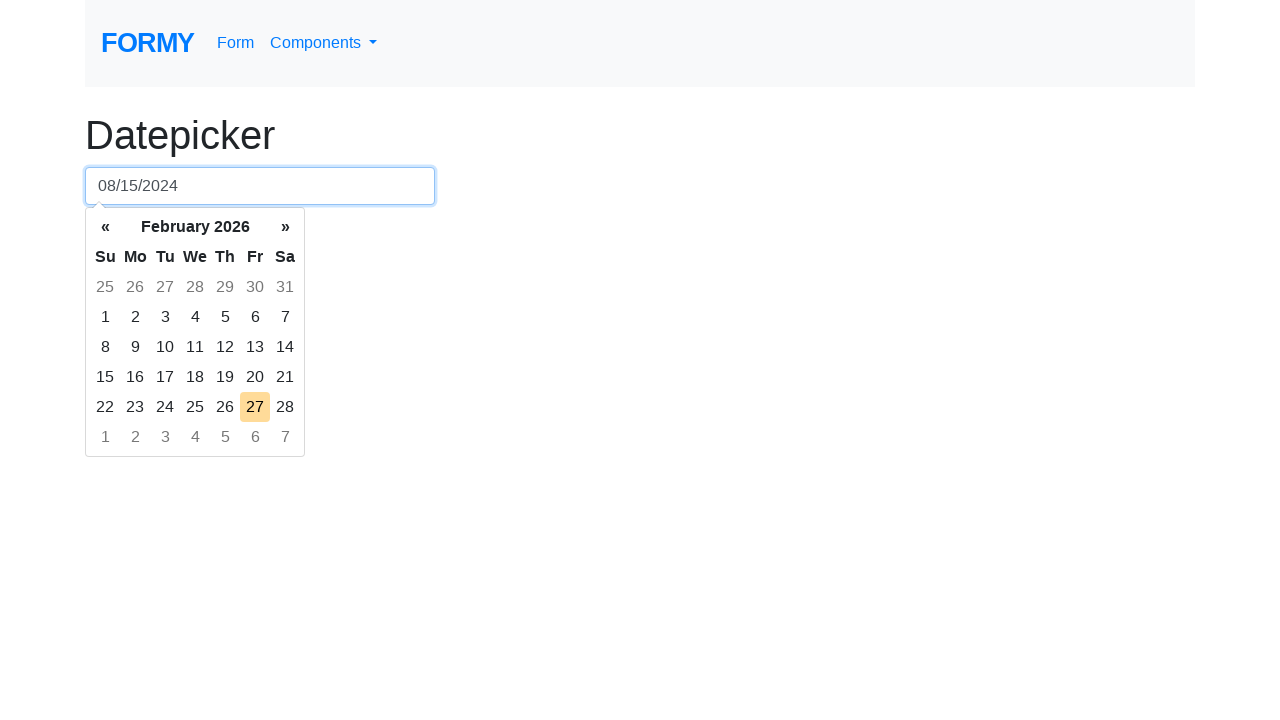

Pressed Enter to confirm date selection on #datepicker
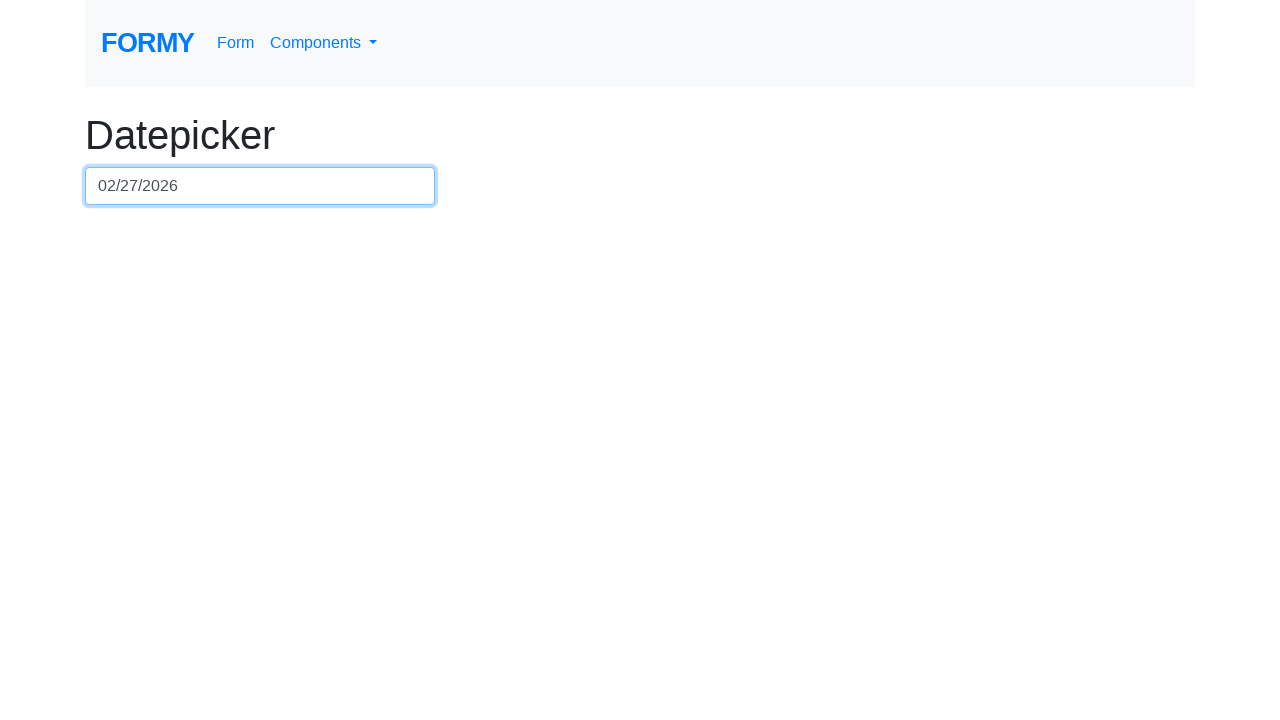

Waited 500ms for date to be processed
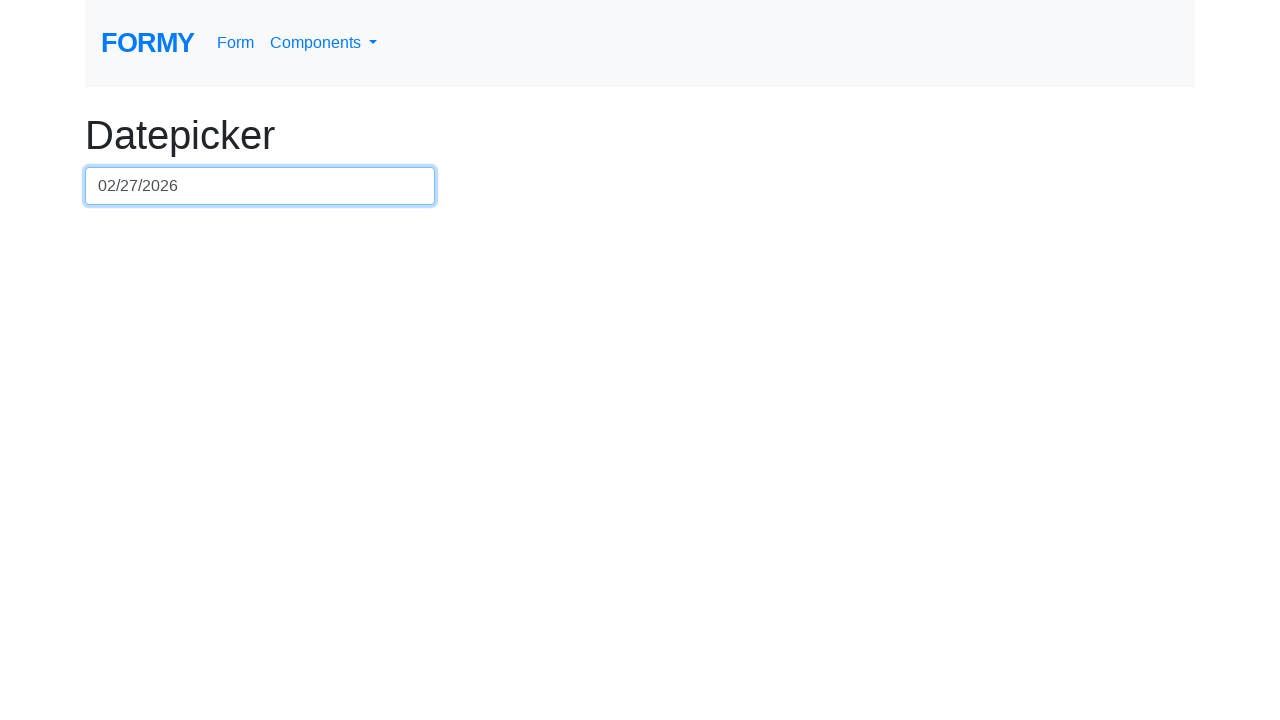

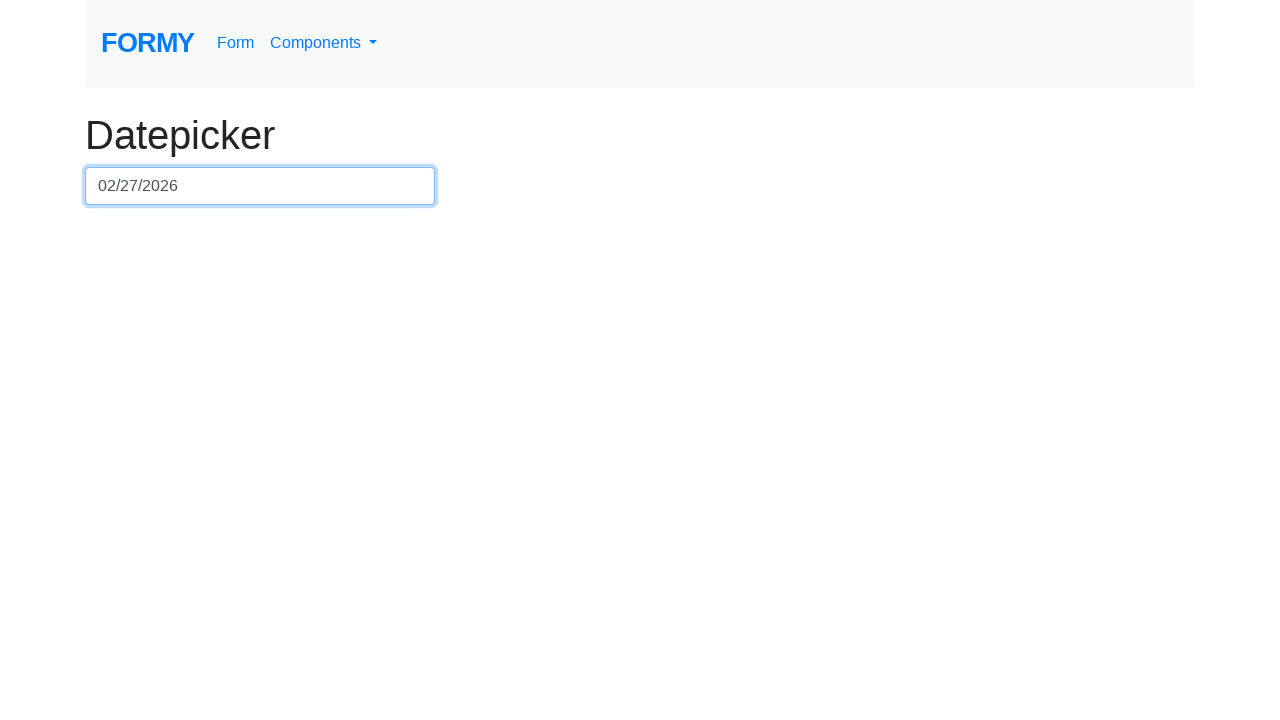